Tests that the cart page has the correct title and URL after navigation

Starting URL: https://www.demoblaze.com/

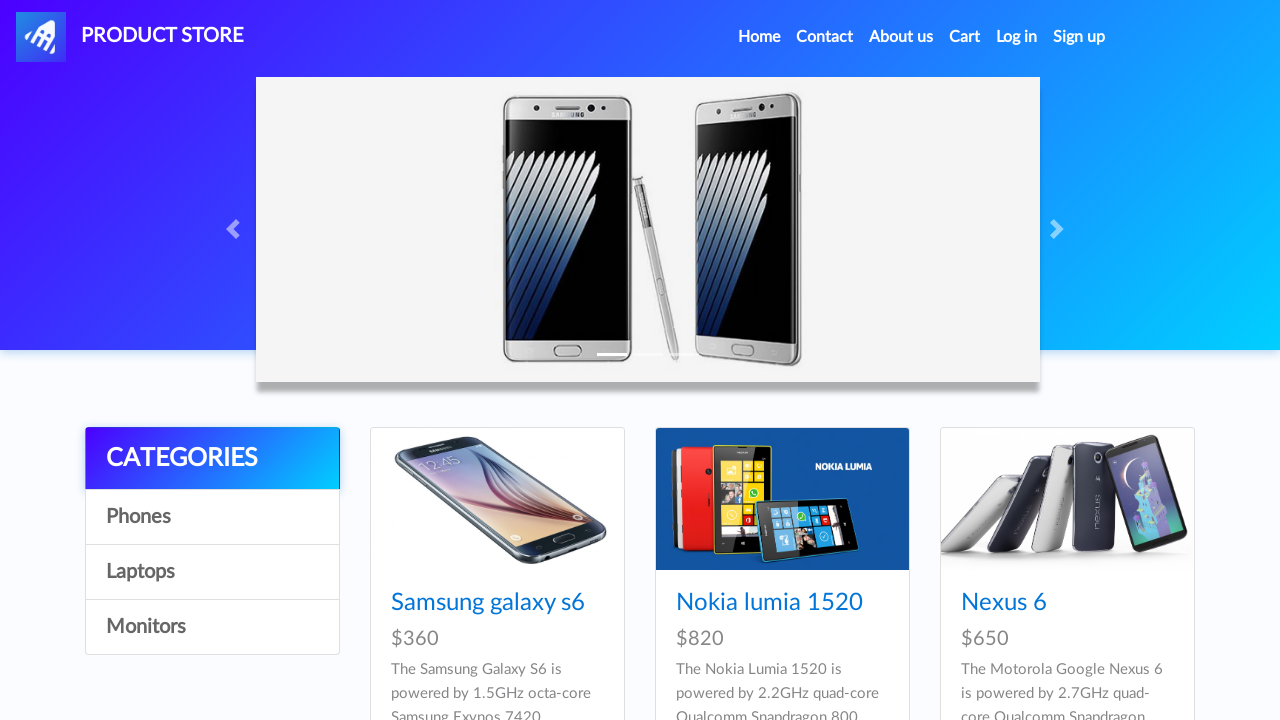

Clicked cart button to navigate to cart page at (965, 37) on a#cartur
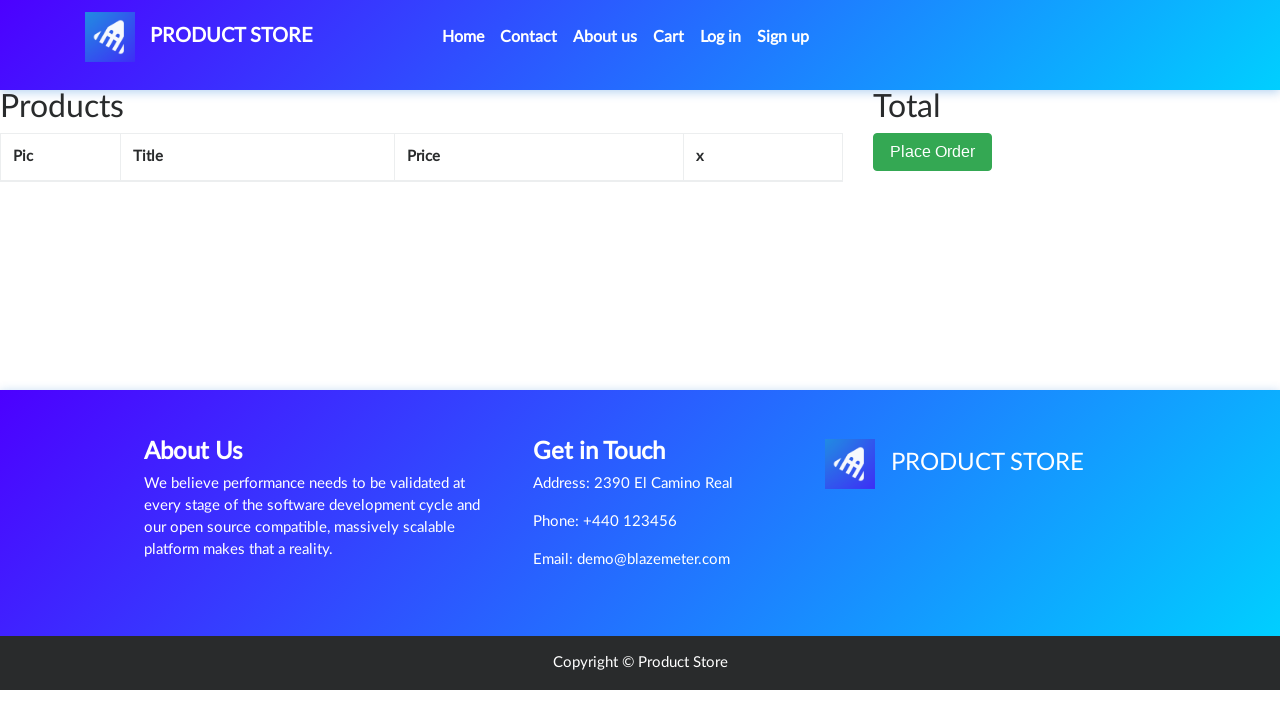

Cart page loaded and URL confirmed
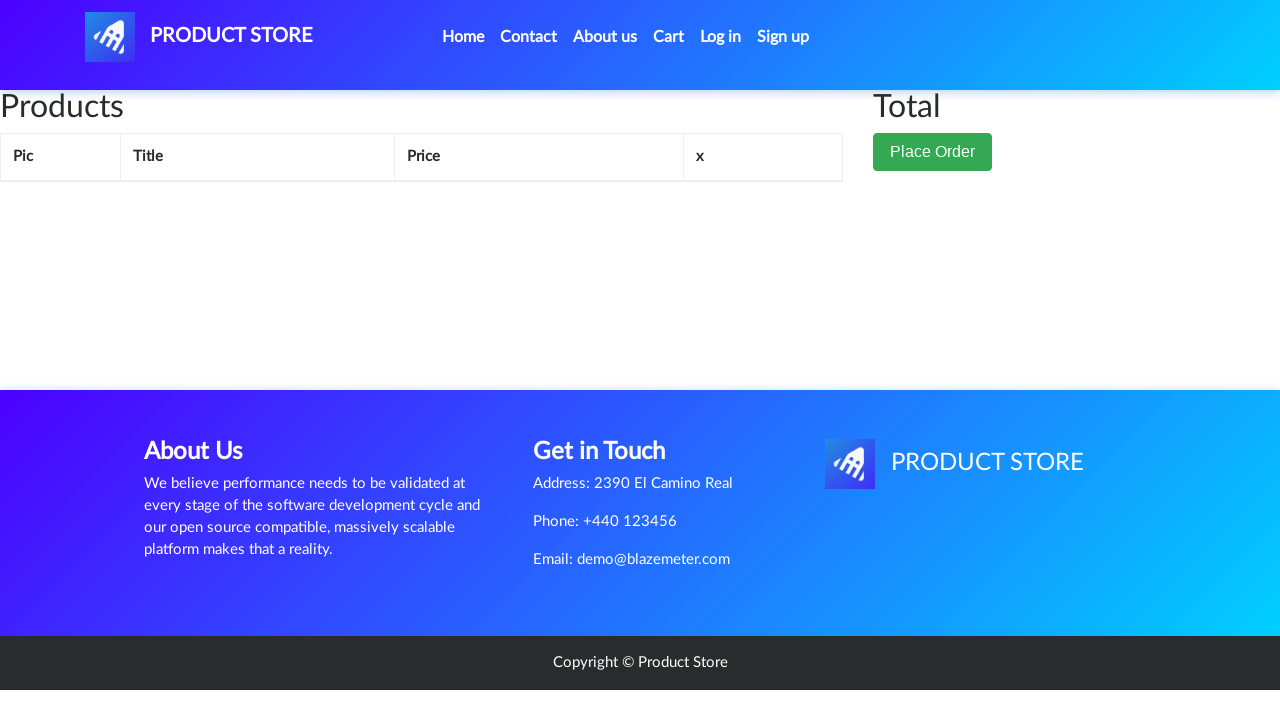

Verified page title contains 'STORE'
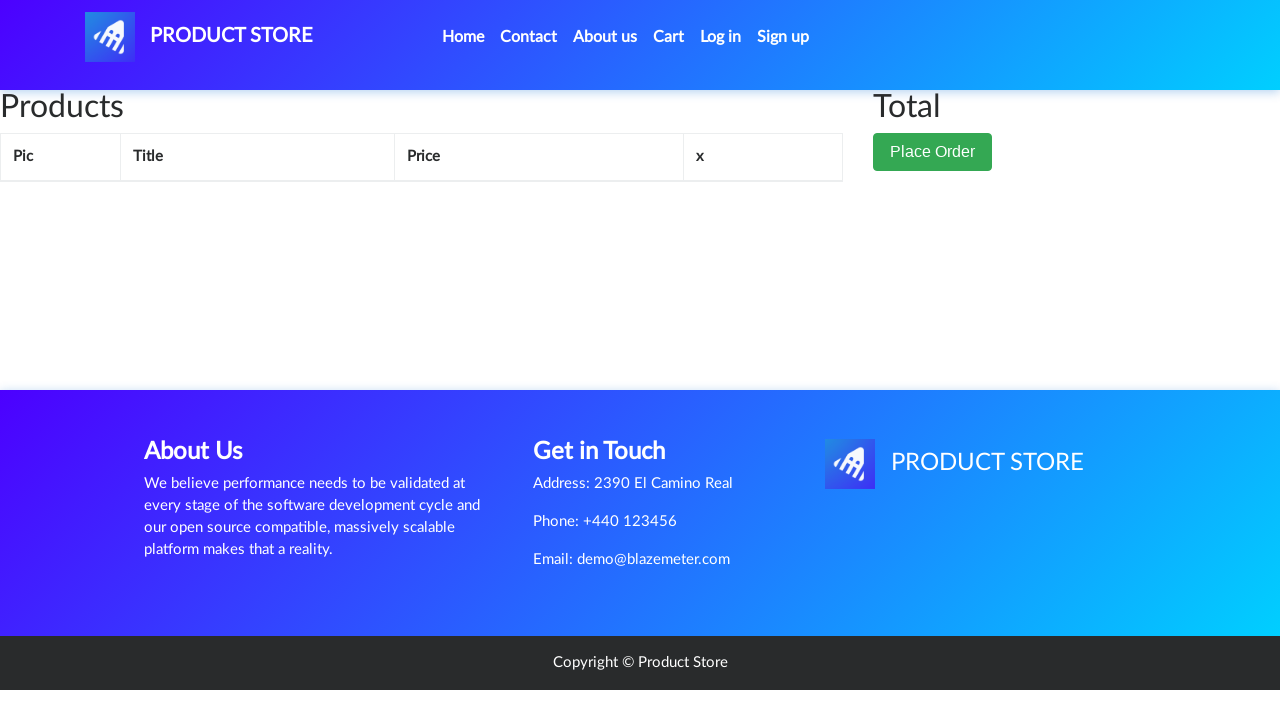

Verified URL is https://www.demoblaze.com/cart.html
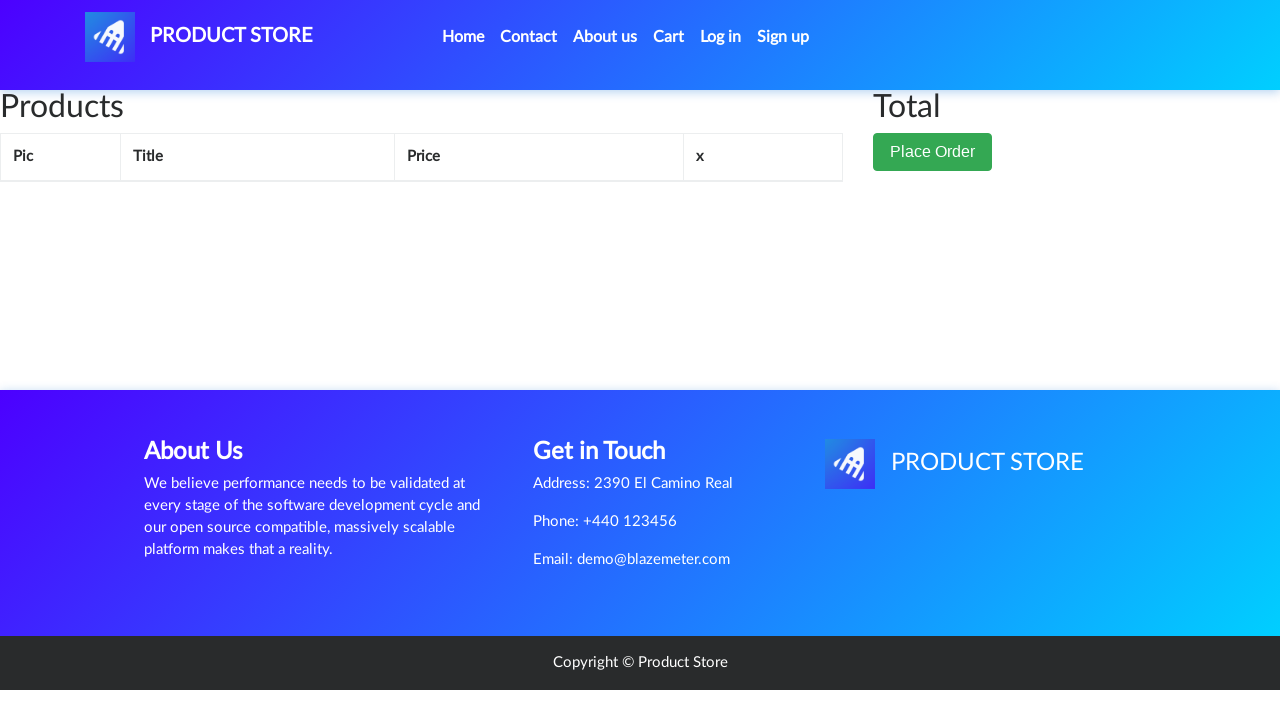

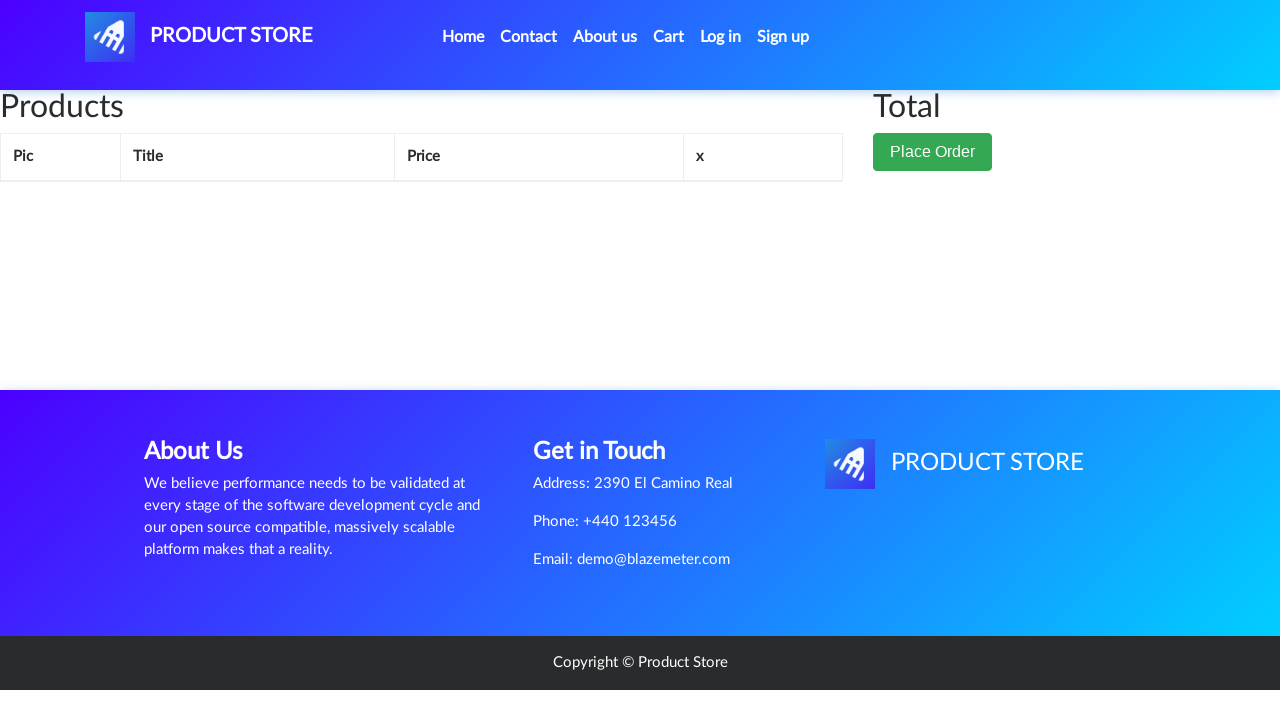